Tests removing disabled attribute from a button using JavaScript evaluation

Starting URL: https://getbootstrap.com/docs/4.0/components/buttons/#disabled-state

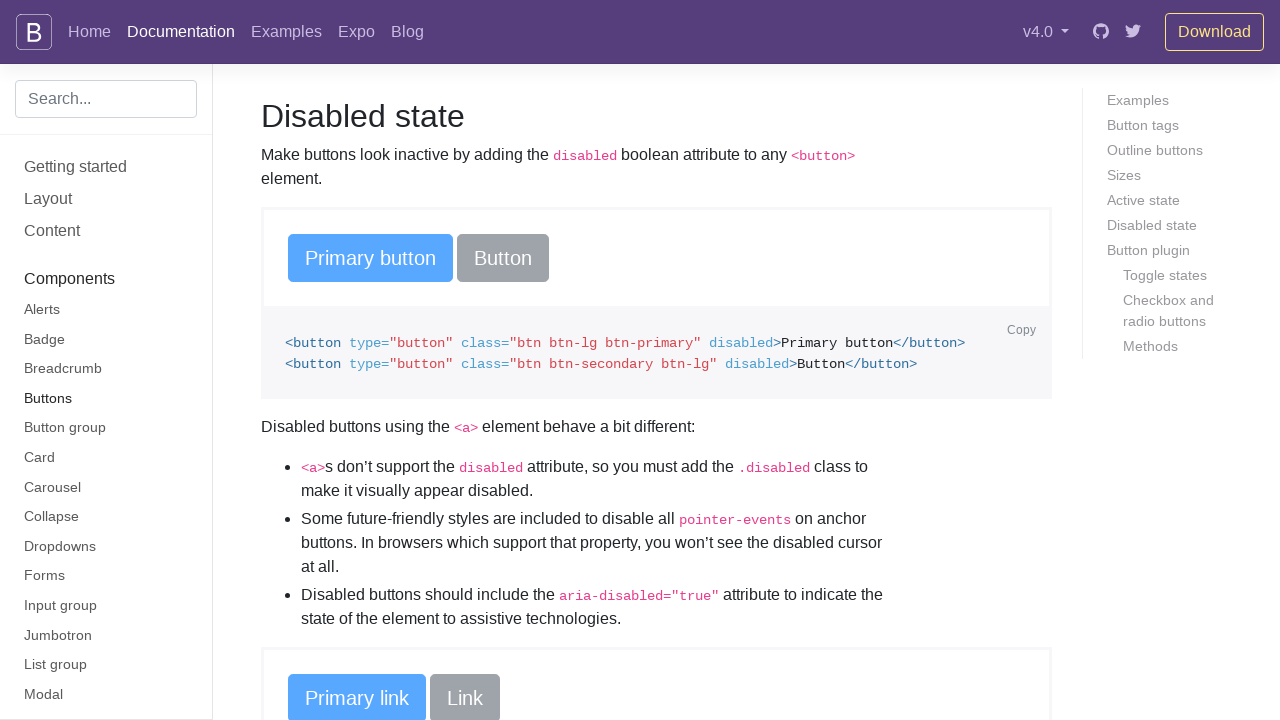

Waited for disabled buttons to load
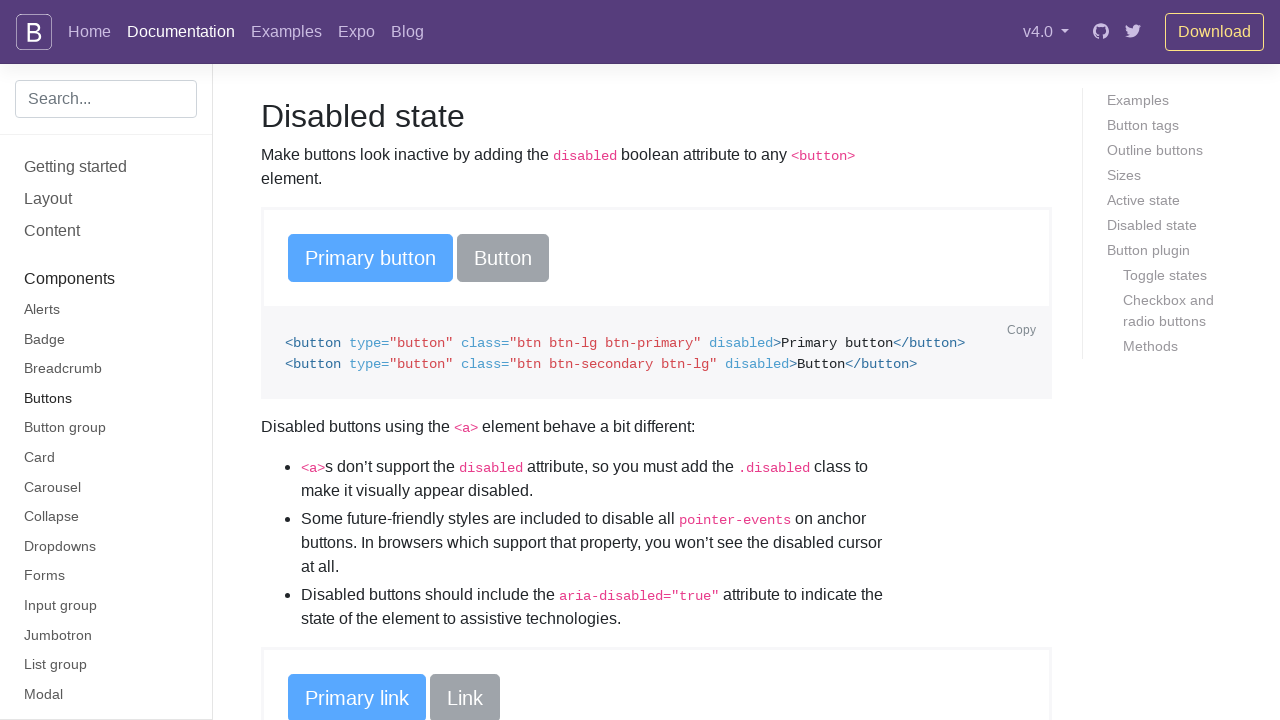

Removed disabled attribute from third button using JavaScript evaluation
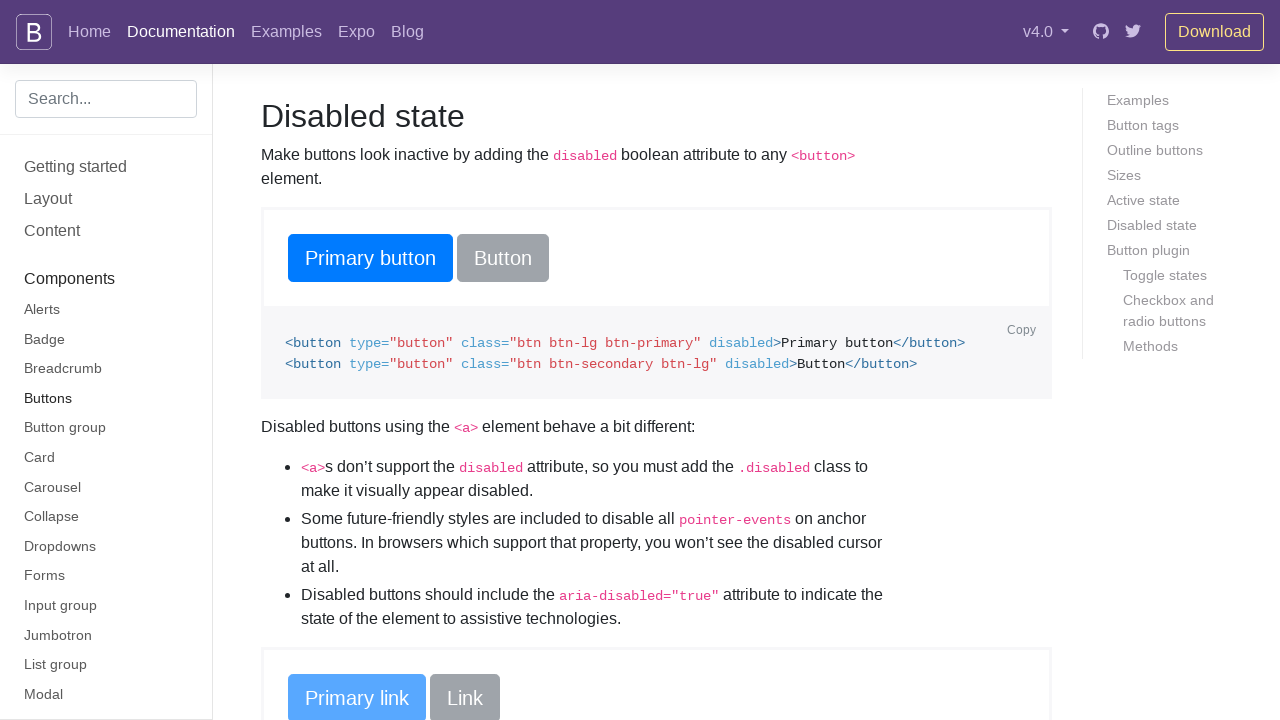

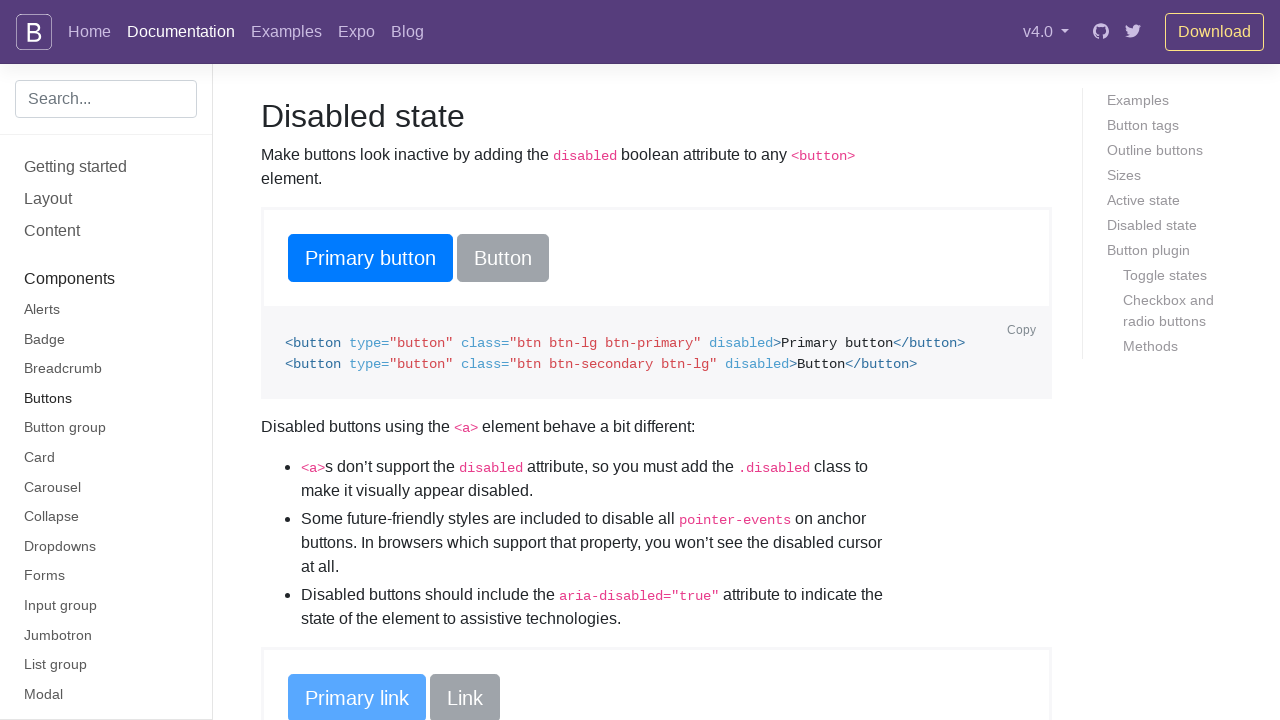